Navigates to a football statistics website and clicks the "All matches" button to view all match data, then waits for the table to load.

Starting URL: https://www.adamchoi.co.uk/overs/detailed

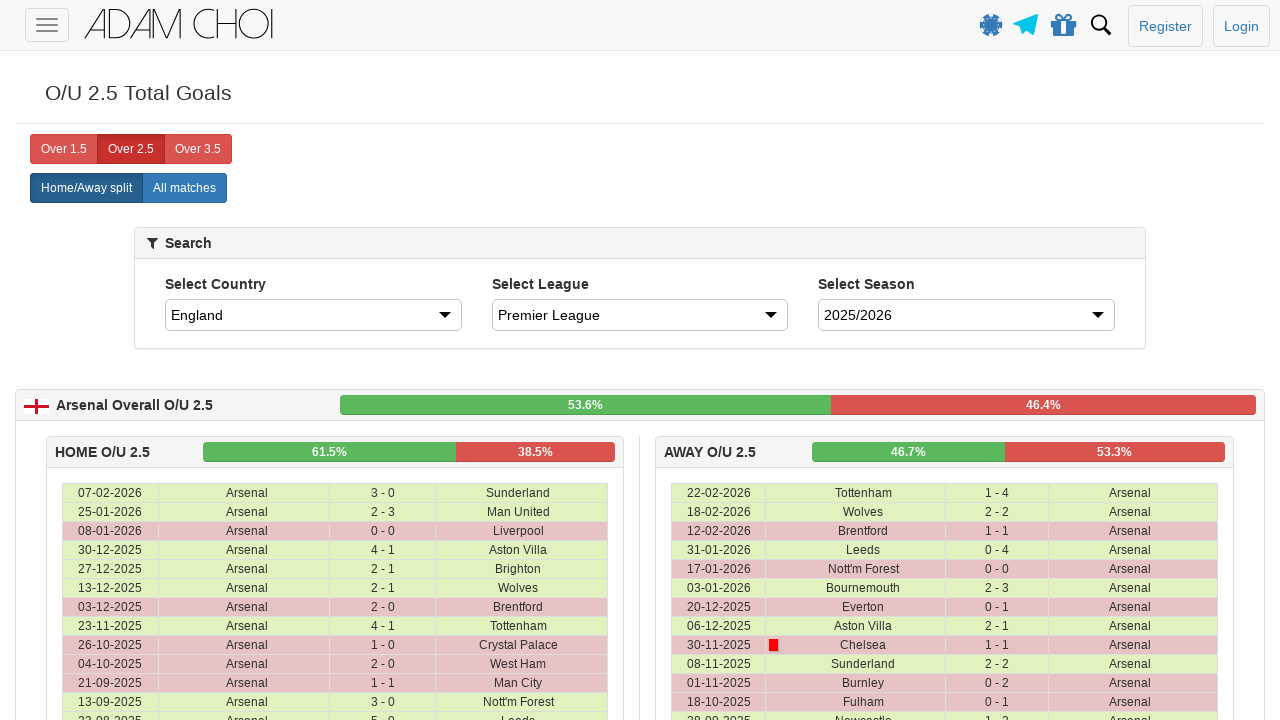

Navigated to football statistics website
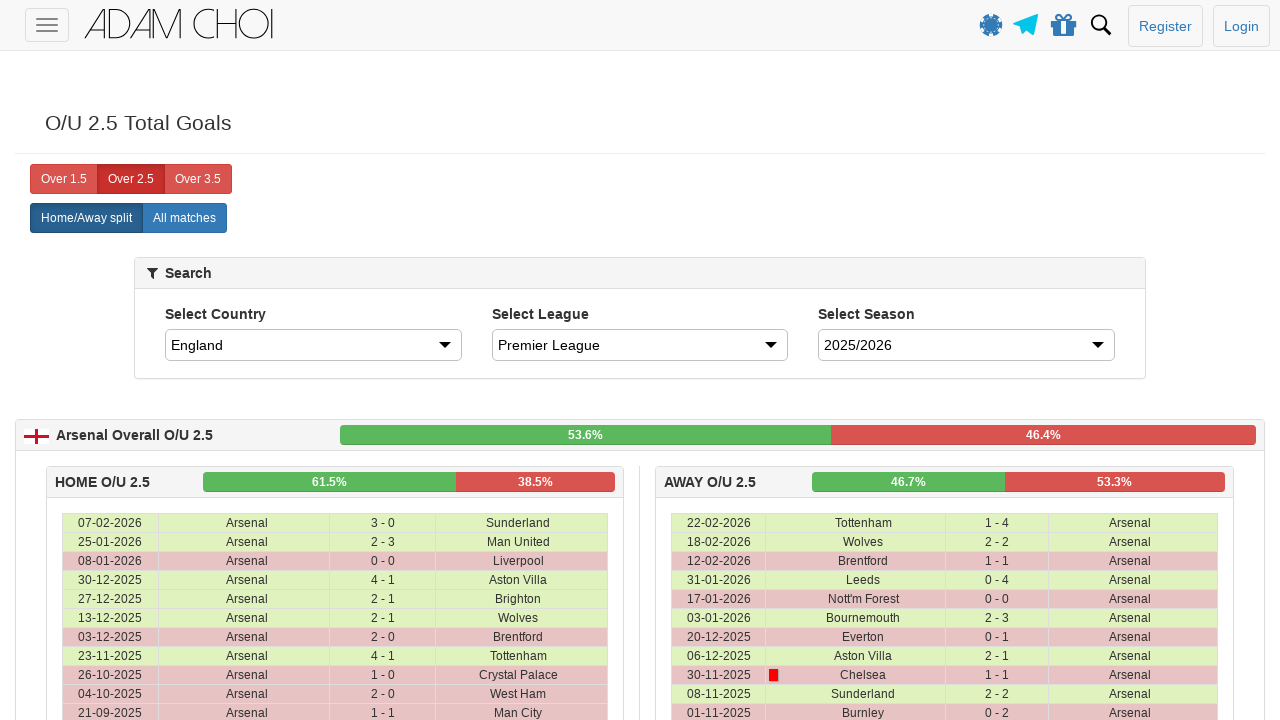

Clicked the 'All matches' button at (184, 218) on xpath=//label[@analytics-event="All matches"]
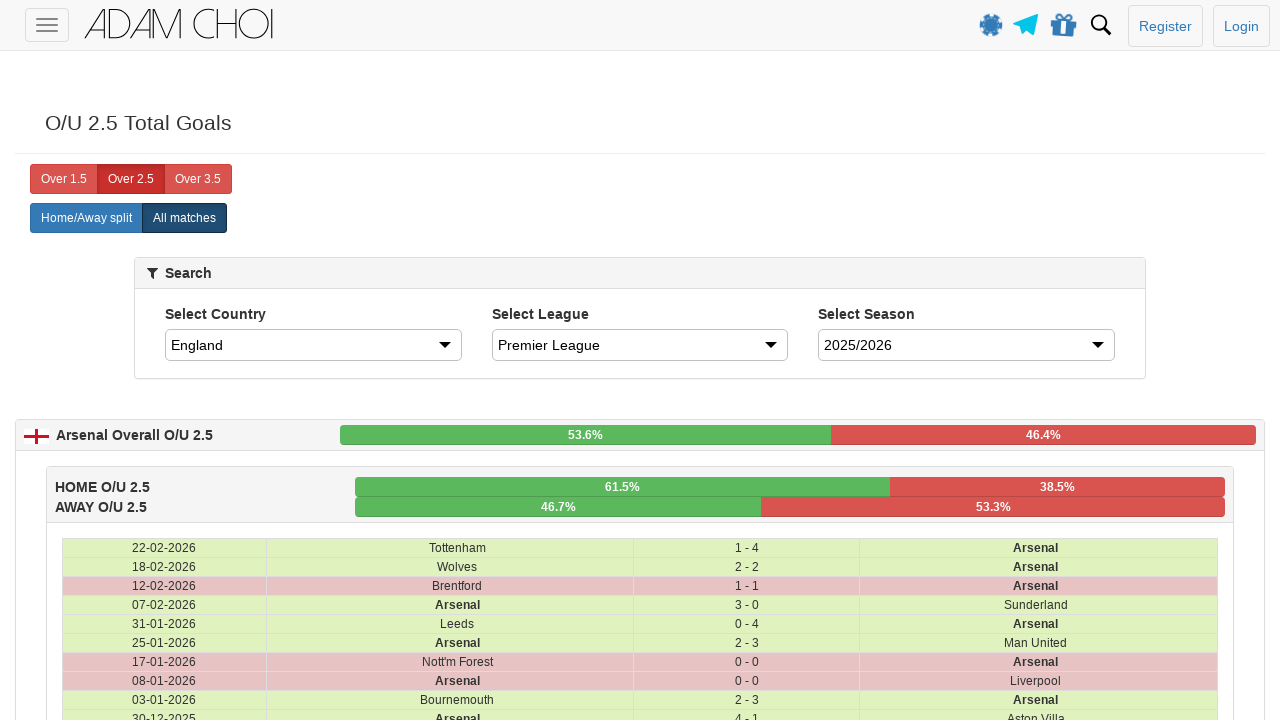

Table with match data loaded successfully
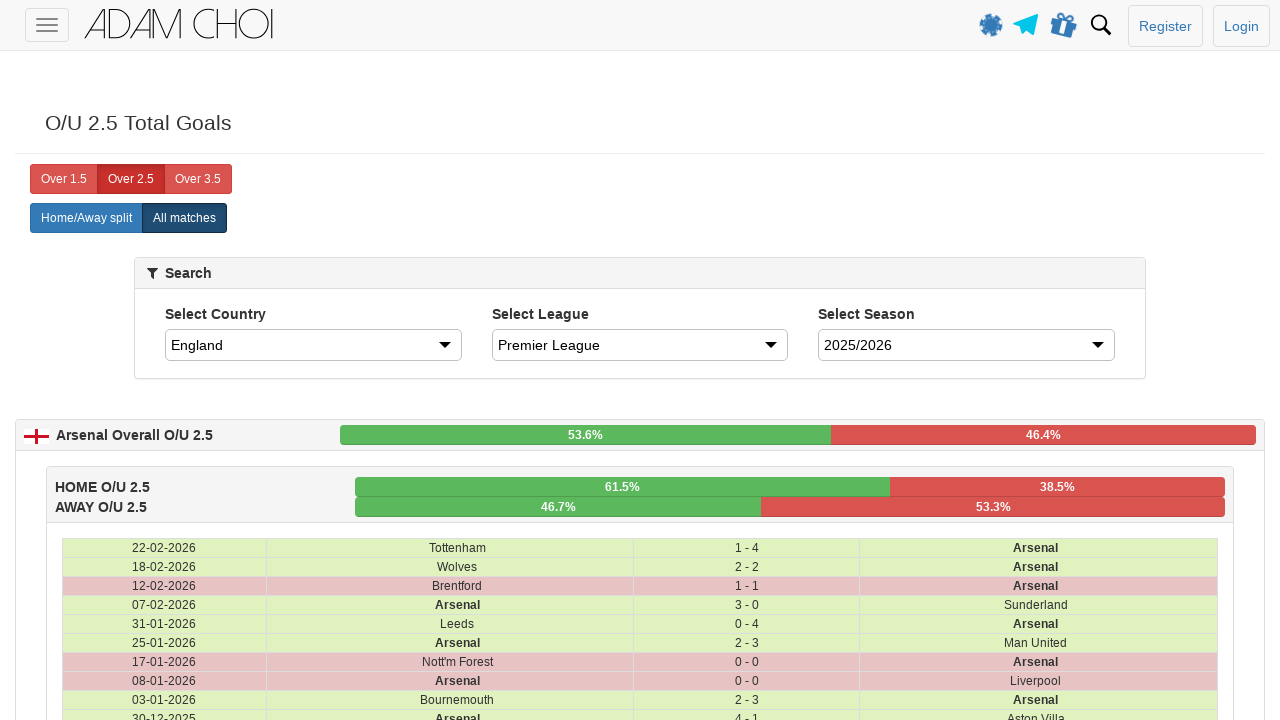

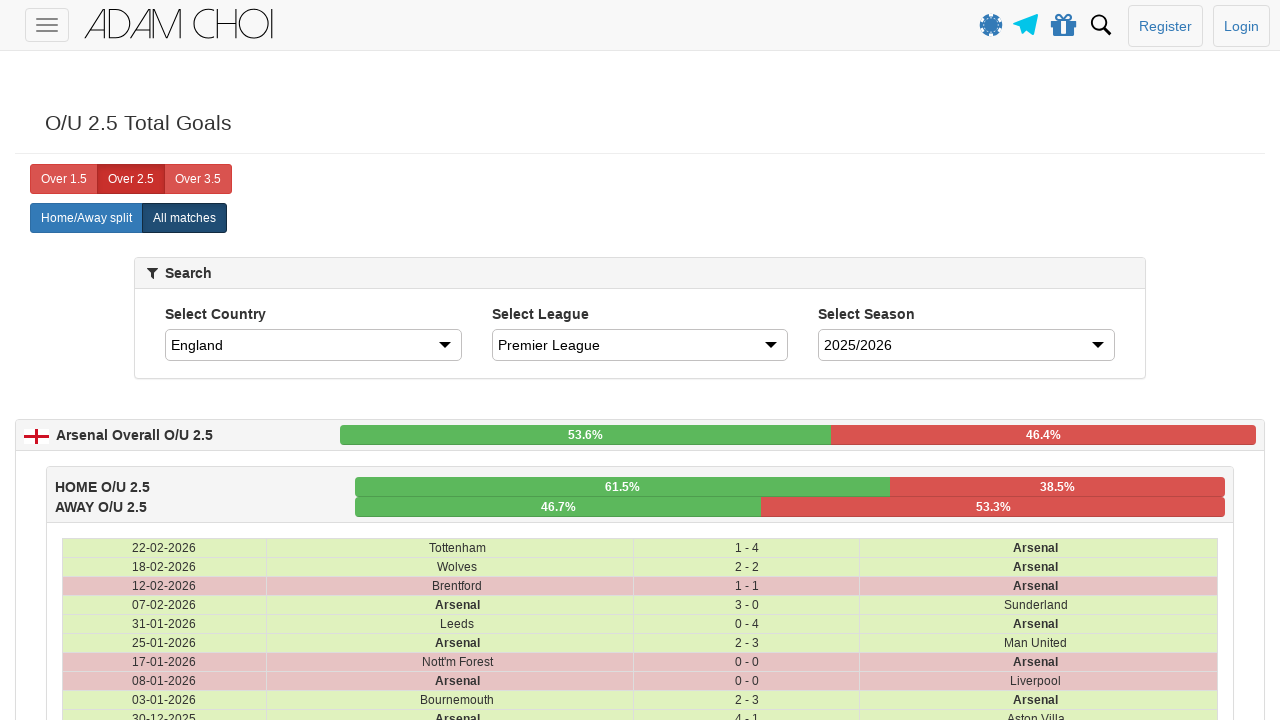